Tests Broken Images page by navigating to it and verifying the presence of images

Starting URL: https://the-internet.herokuapp.com/

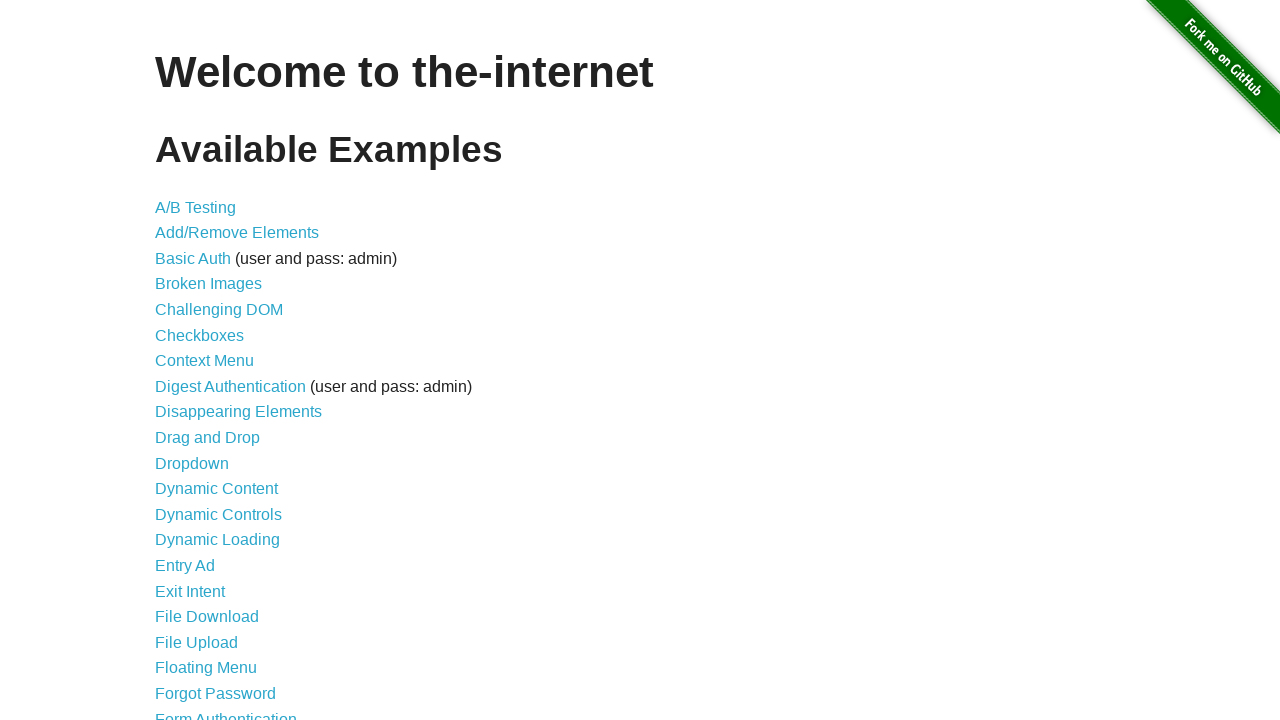

Clicked on Broken Images link (4th item in navigation) at (208, 284) on ul > li:nth-child(4) a
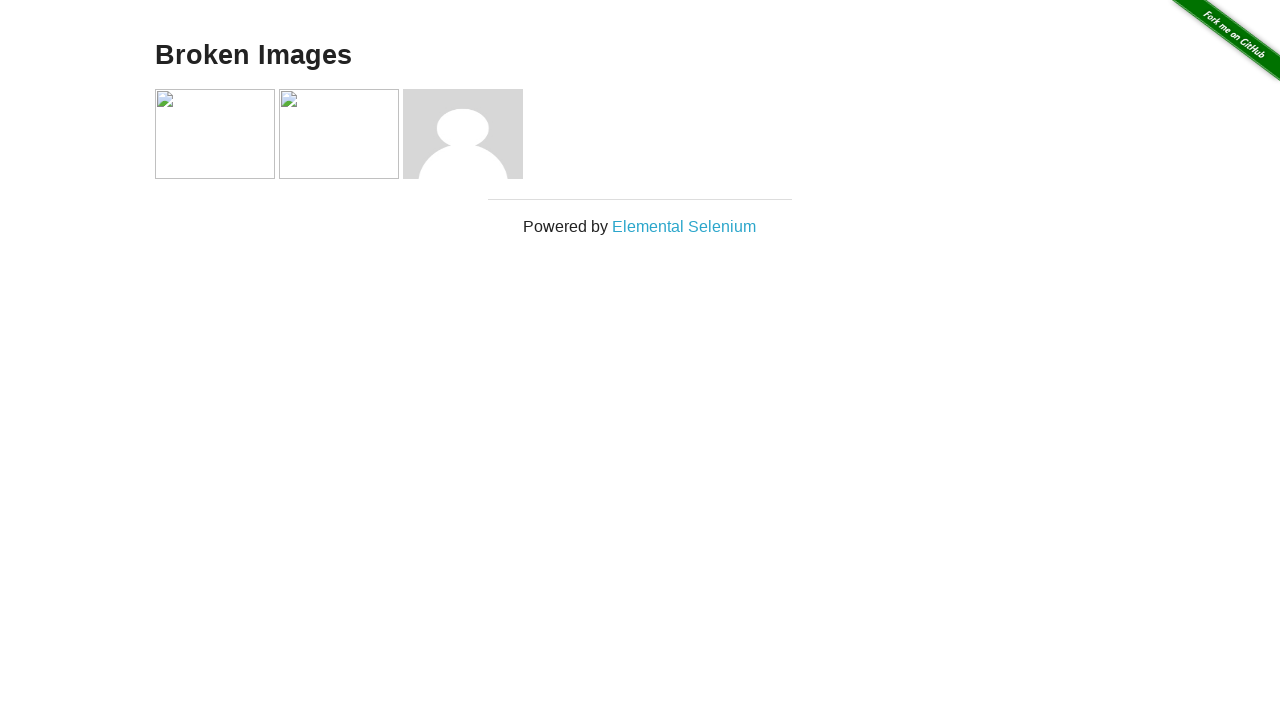

Verified page heading is 'Broken Images'
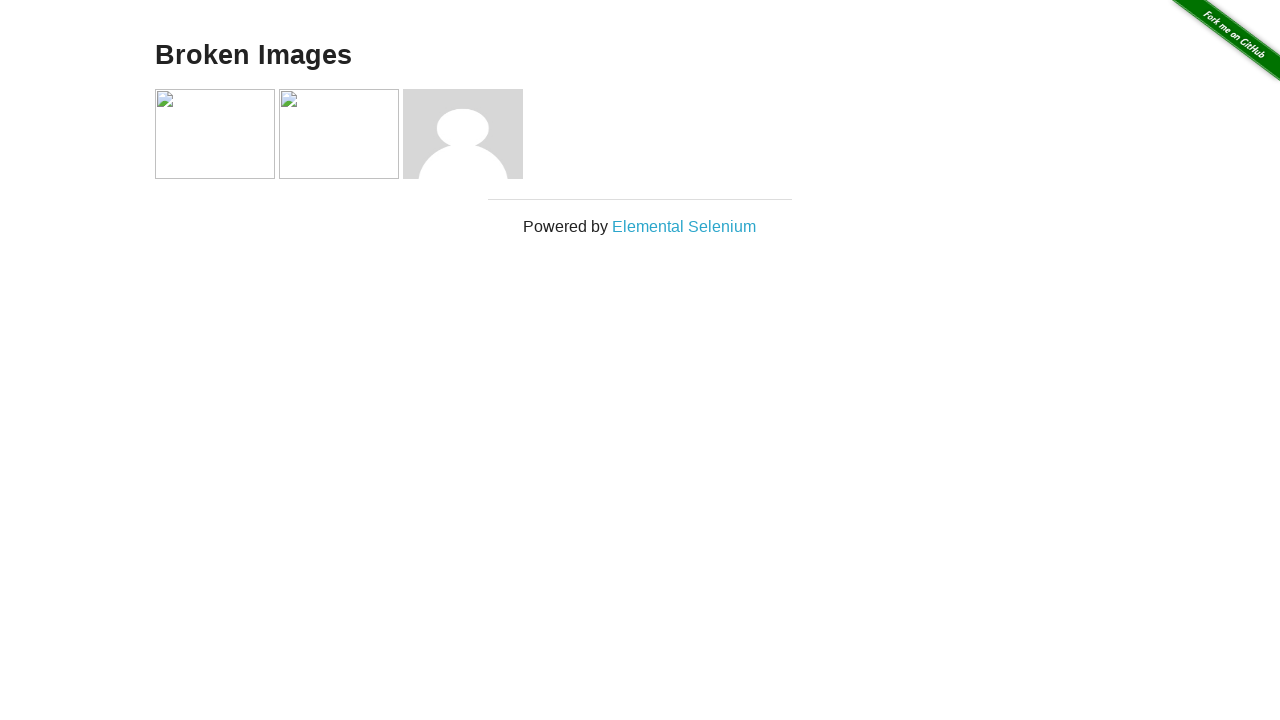

Confirmed broken image element with src='asdf.jpg' exists on page
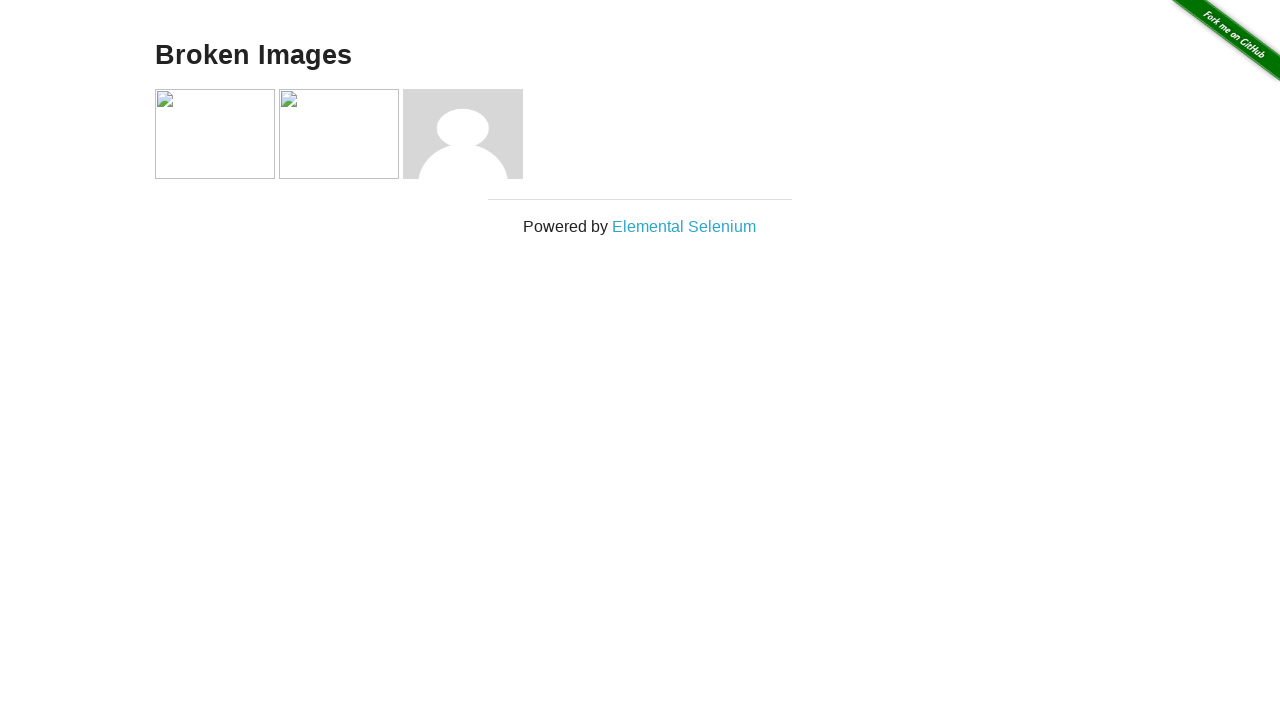

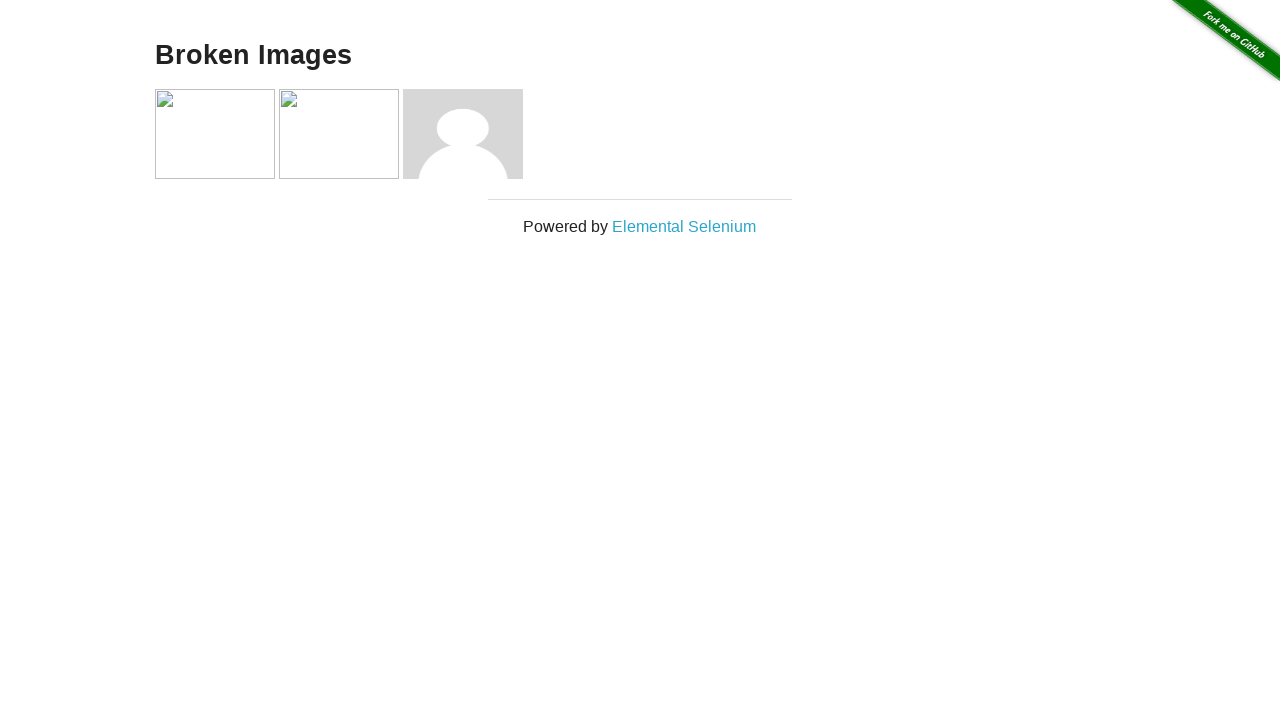